Tests page scrolling functionality by scrolling down and then up on the alerts page

Starting URL: https://demoqa.com/alerts

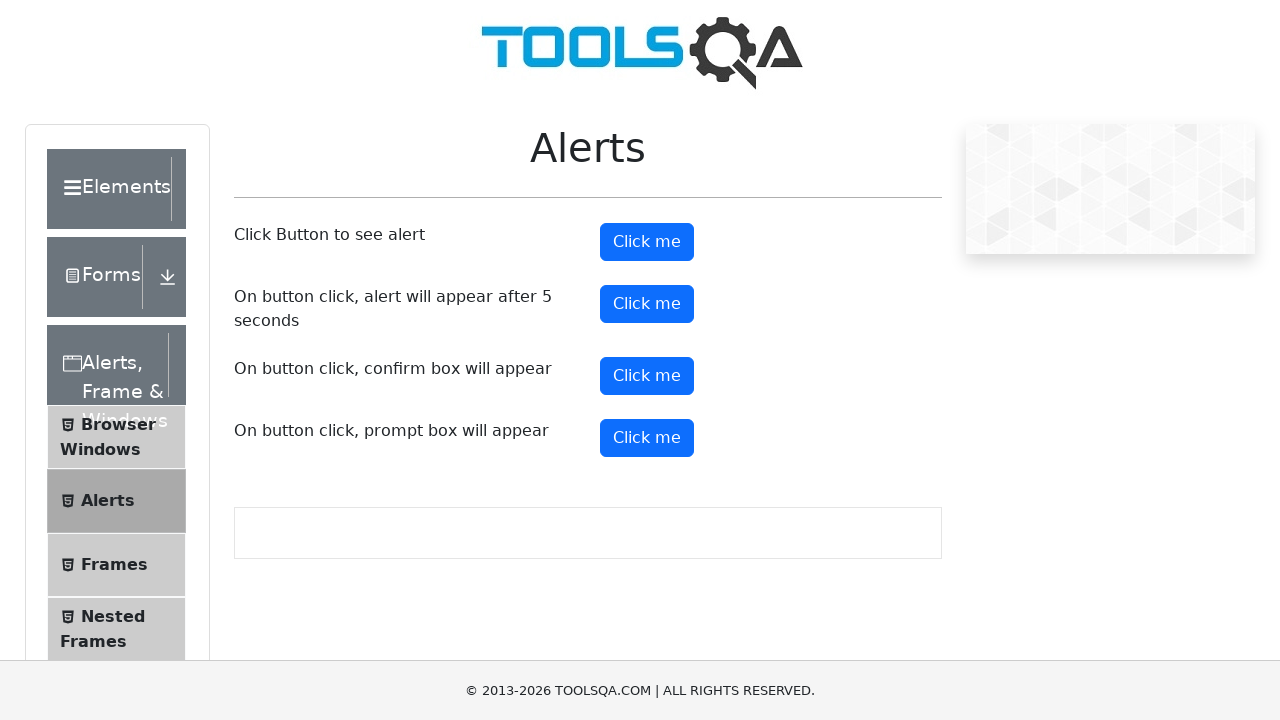

Scrolled down by 120 pixels on alerts page
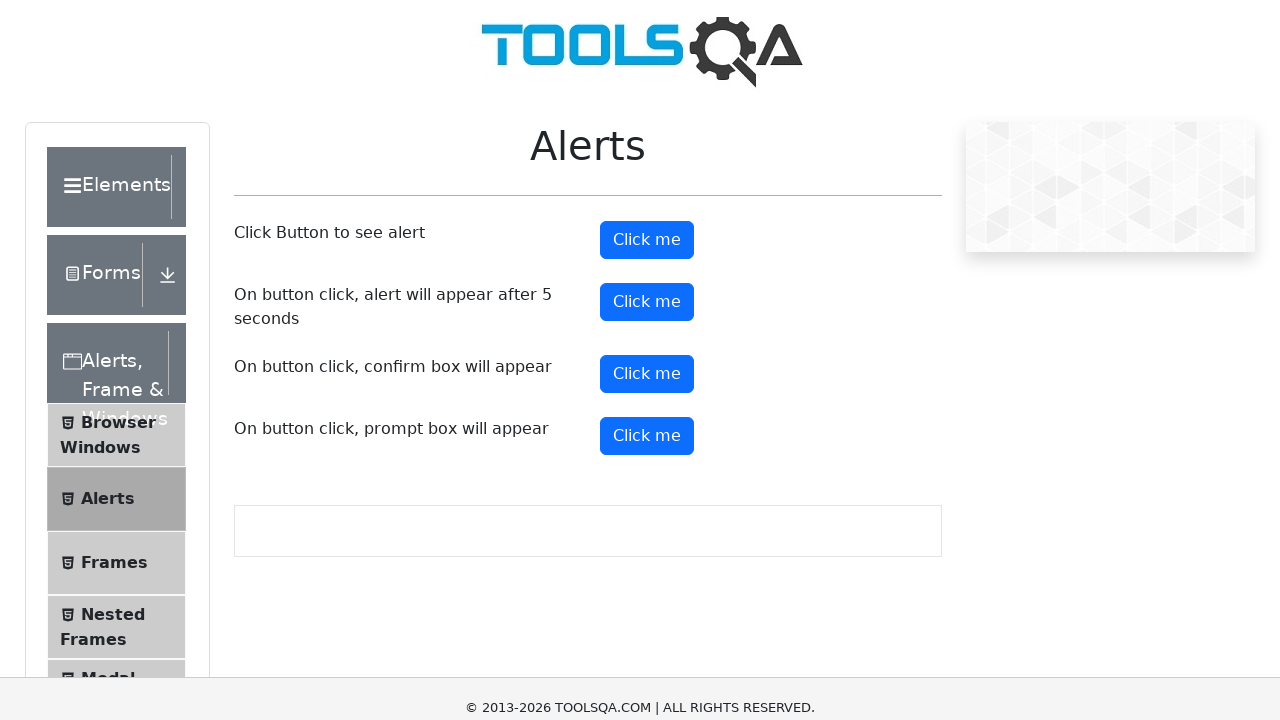

Waited 2 seconds for scroll animation to complete
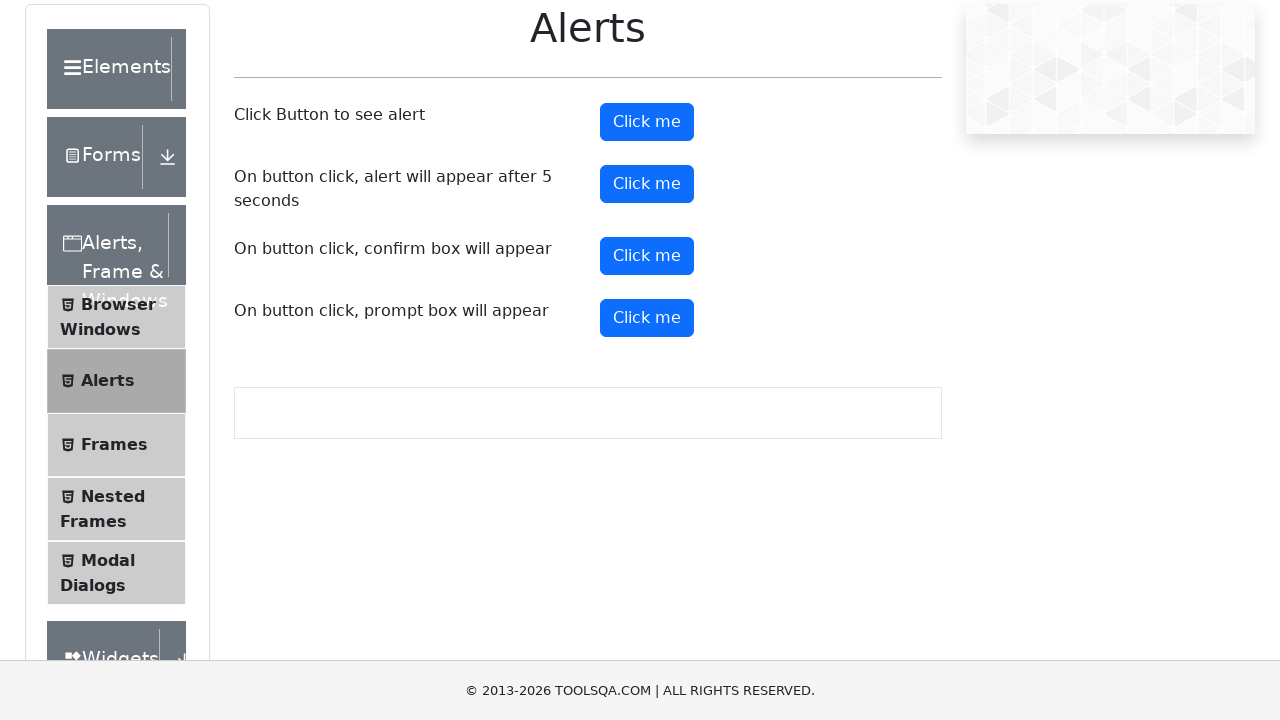

Scrolled up by 80 pixels on alerts page
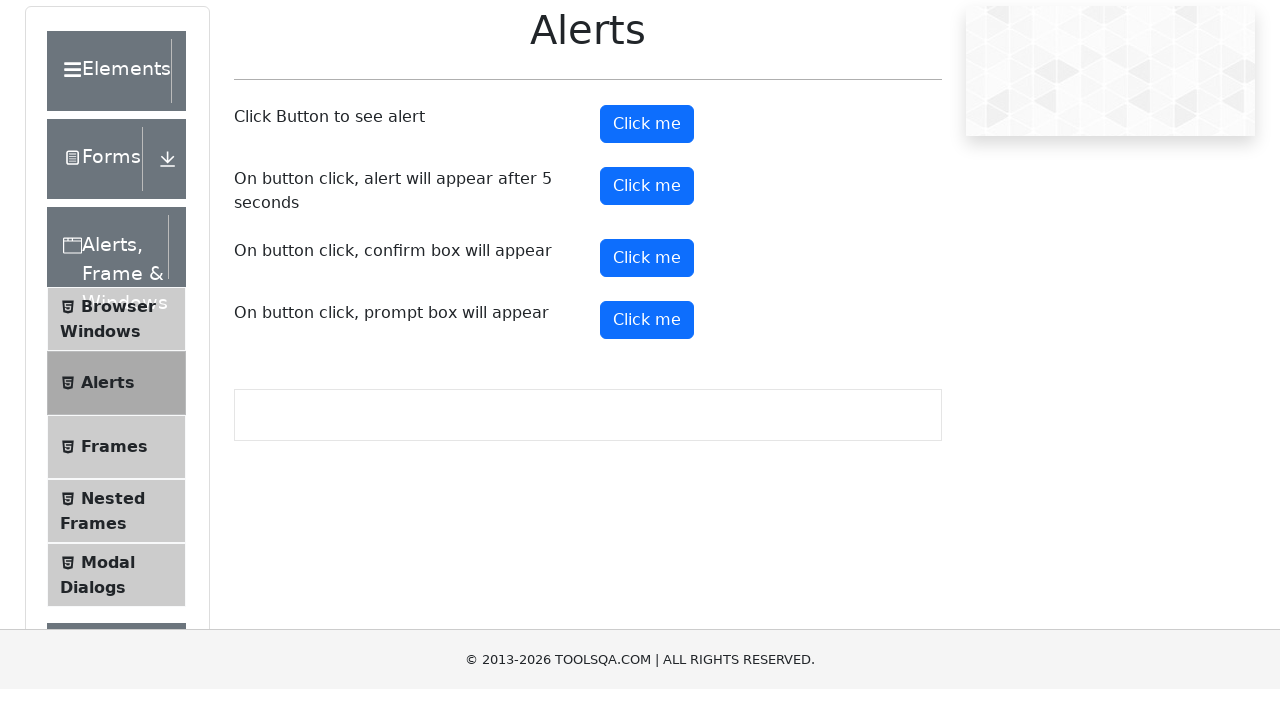

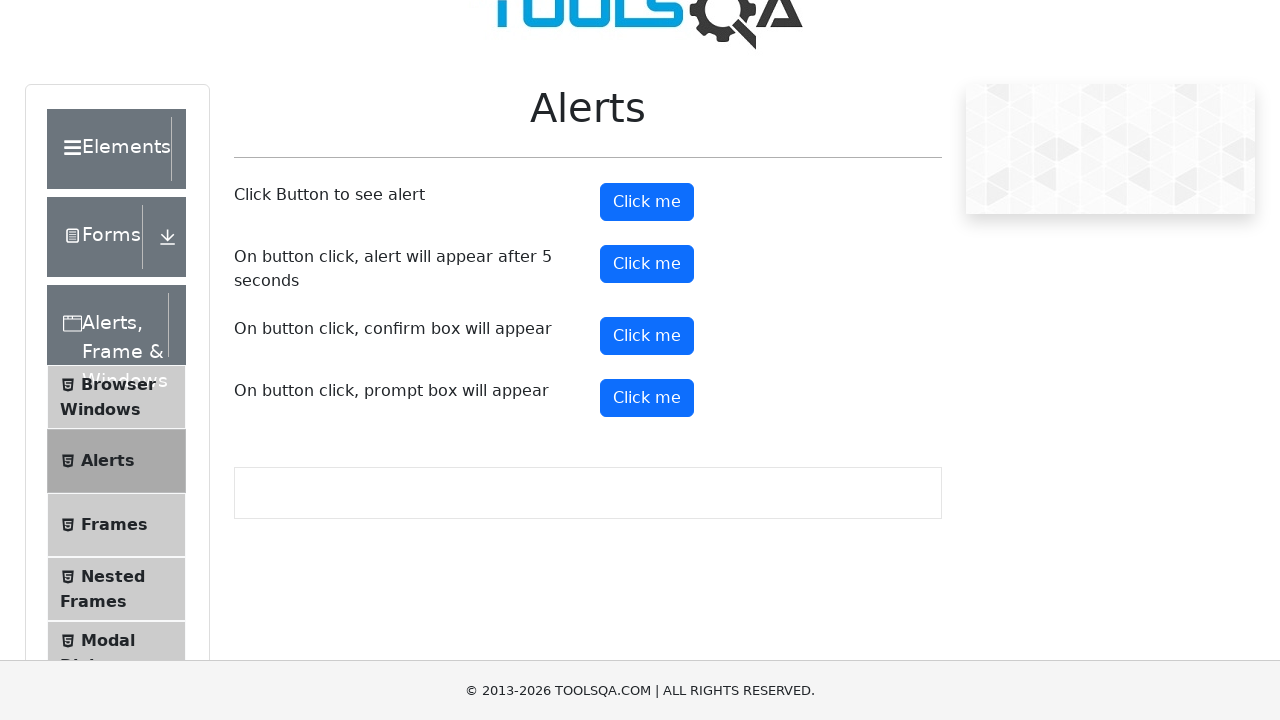